Tests relative locator functionality by finding and clicking on an experience radio button that is positioned to the right of a "Years of Experience" label

Starting URL: https://awesomeqa.com/practice.html

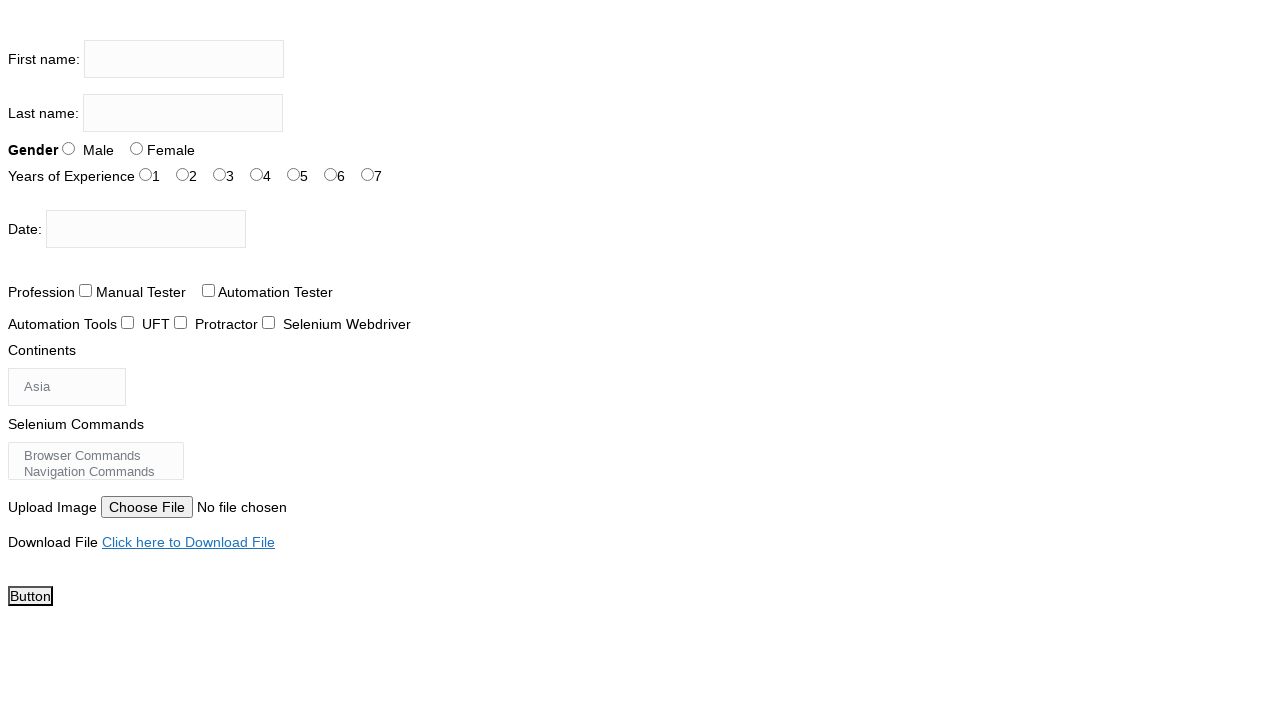

Navigated to practice page
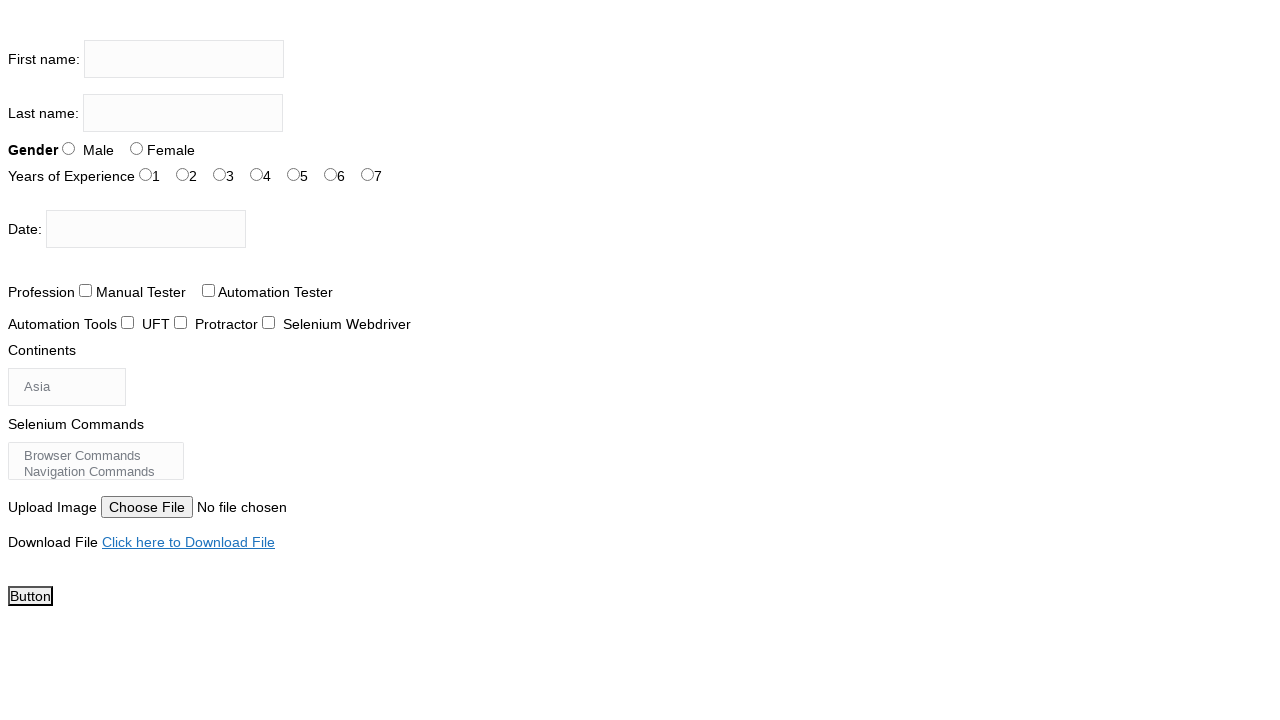

Located 'Years of Experience' label using XPath
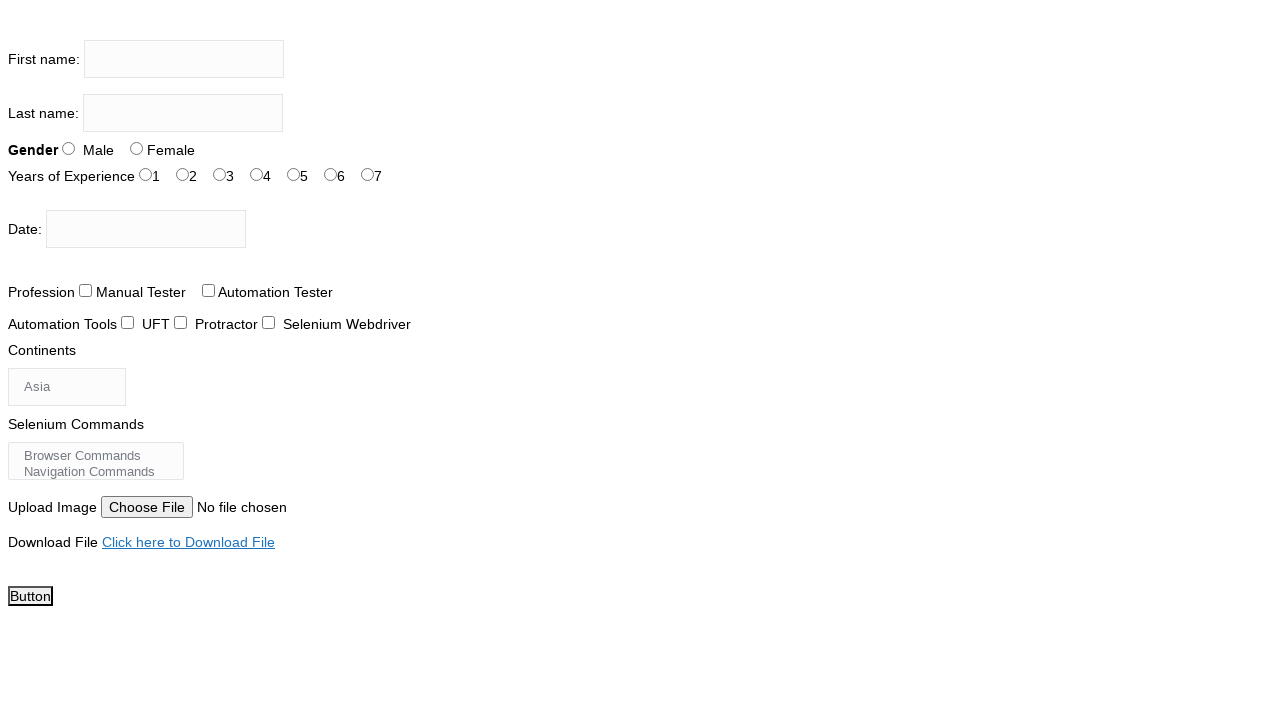

Clicked experience radio button (exp-2) positioned to the right of Years of Experience label at (220, 174) on #exp-2
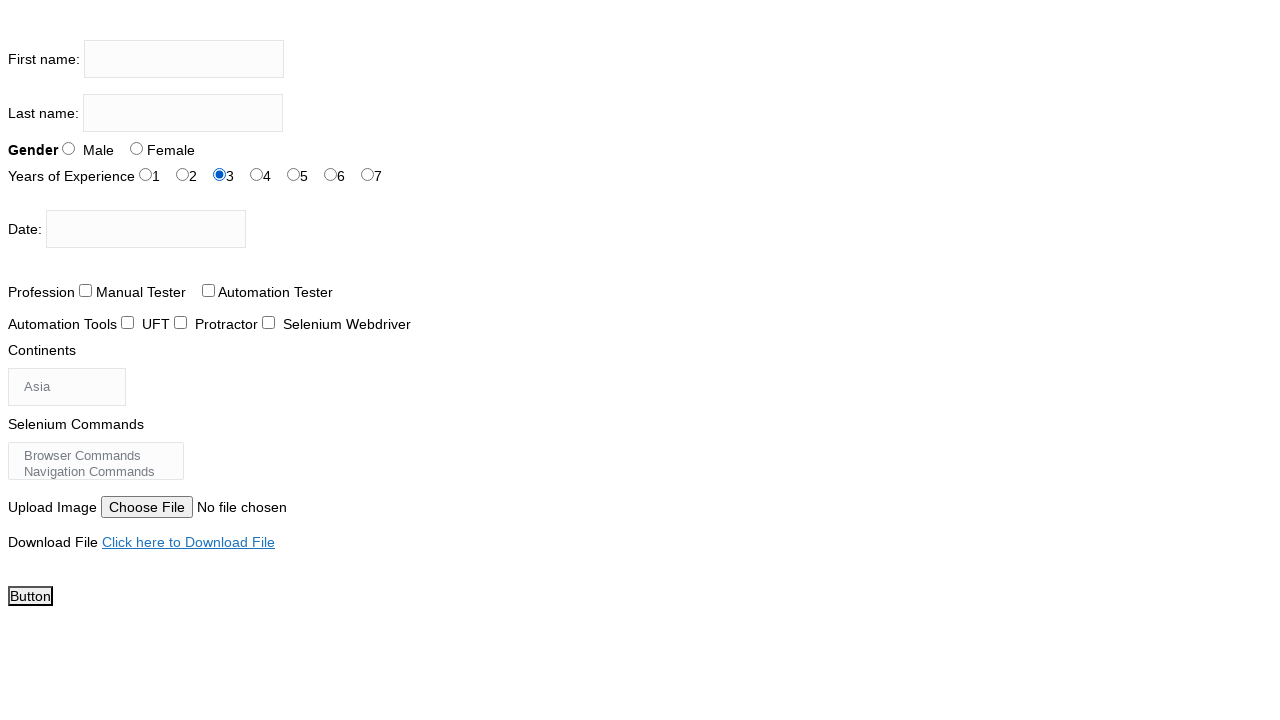

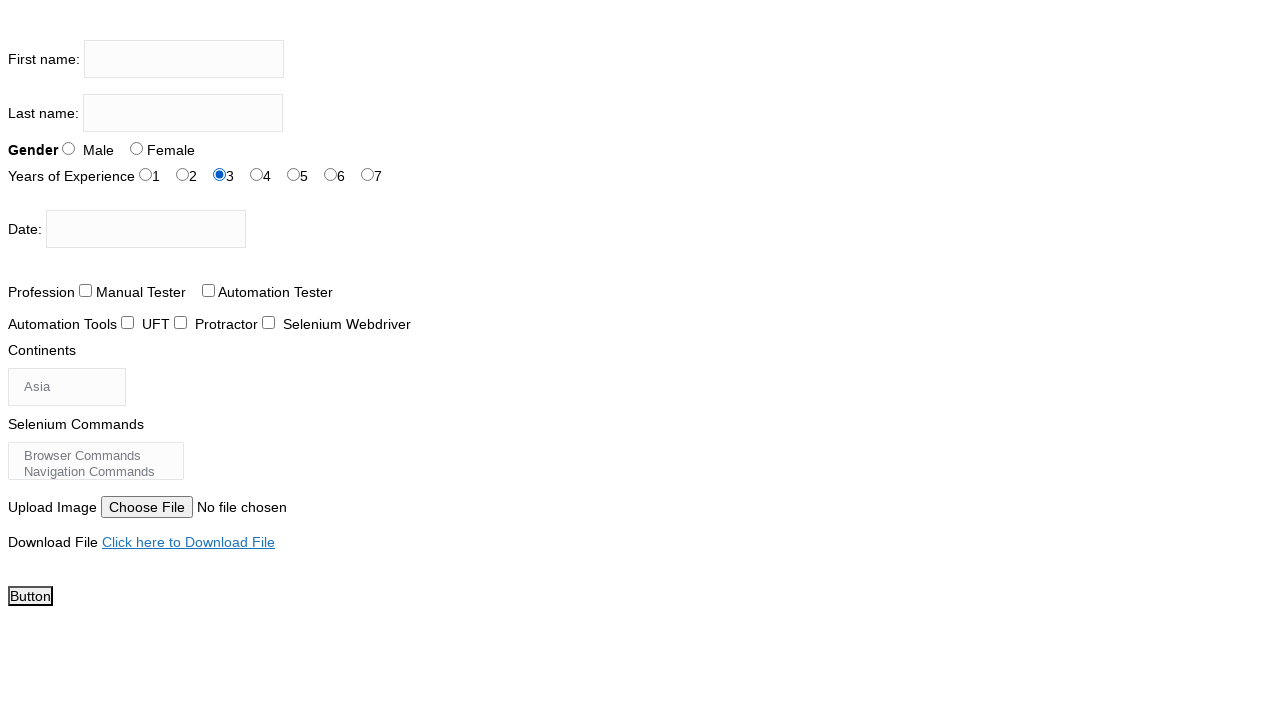